Tests the Python.org search functionality by entering "pycon" as a search query and verifying results are returned

Starting URL: https://www.python.org

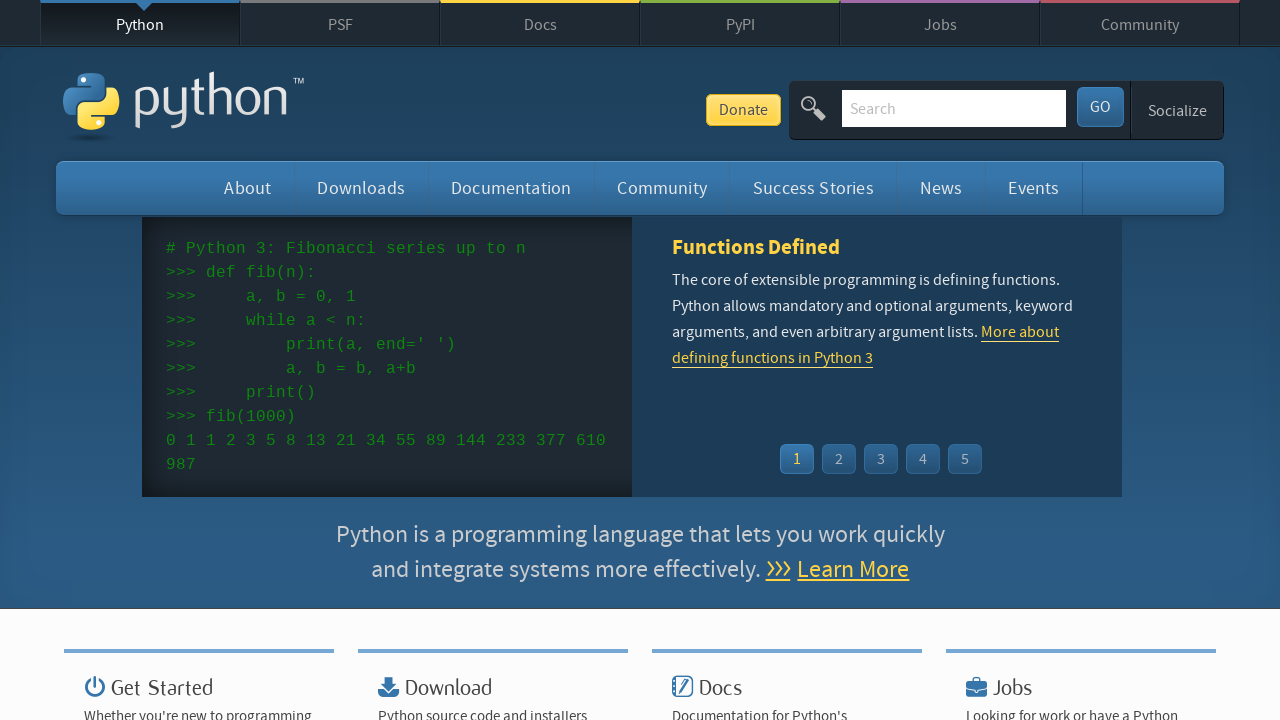

Verified page title contains 'Python'
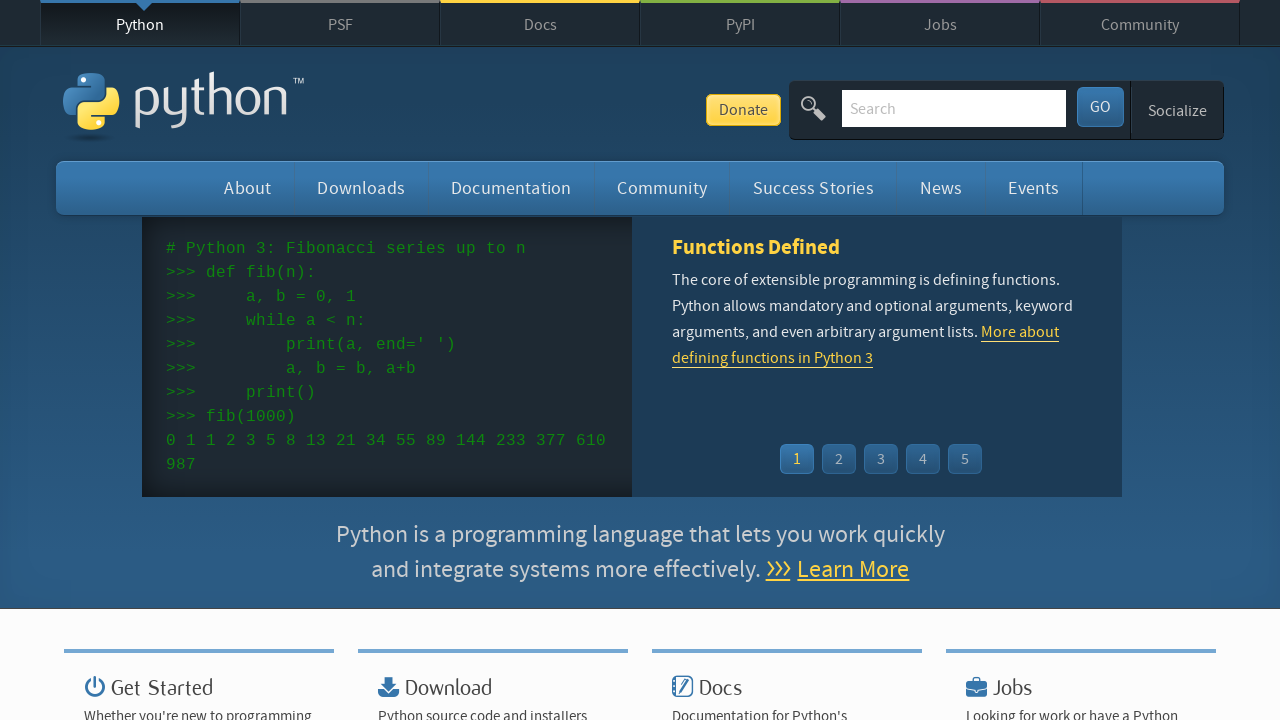

Filled search box with 'pycon' on input[name='q']
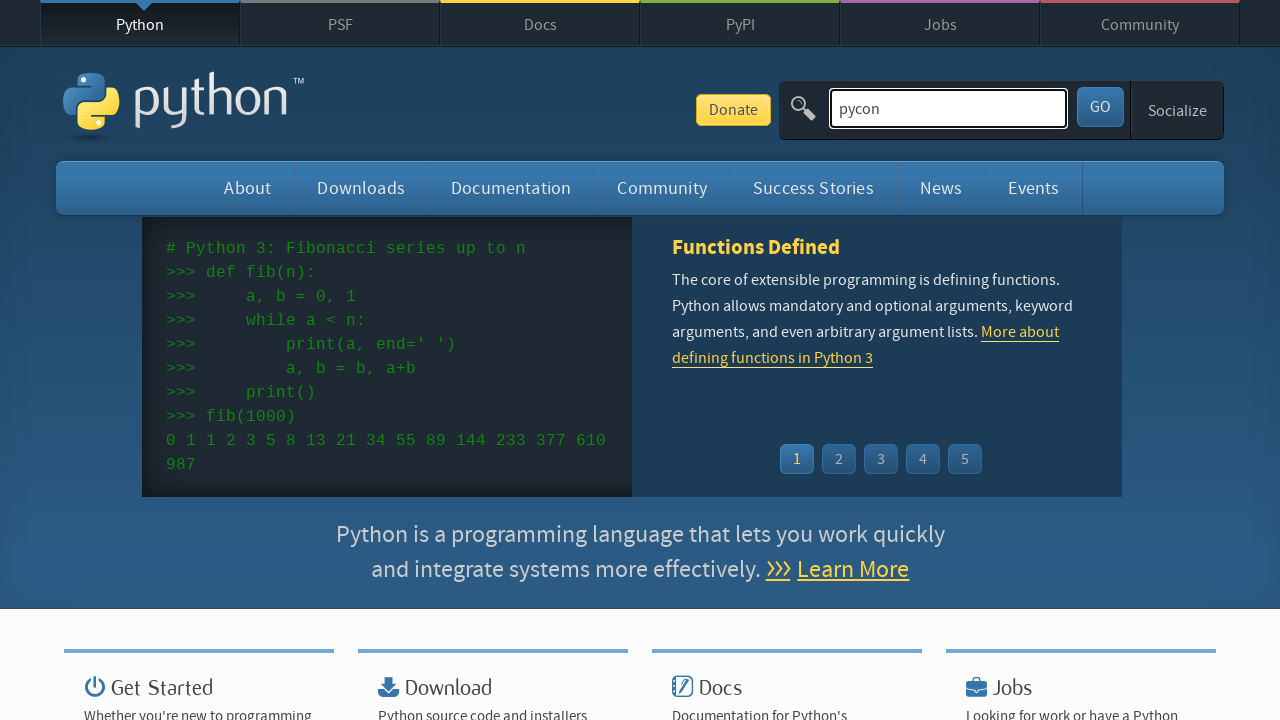

Pressed Enter to submit search query on input[name='q']
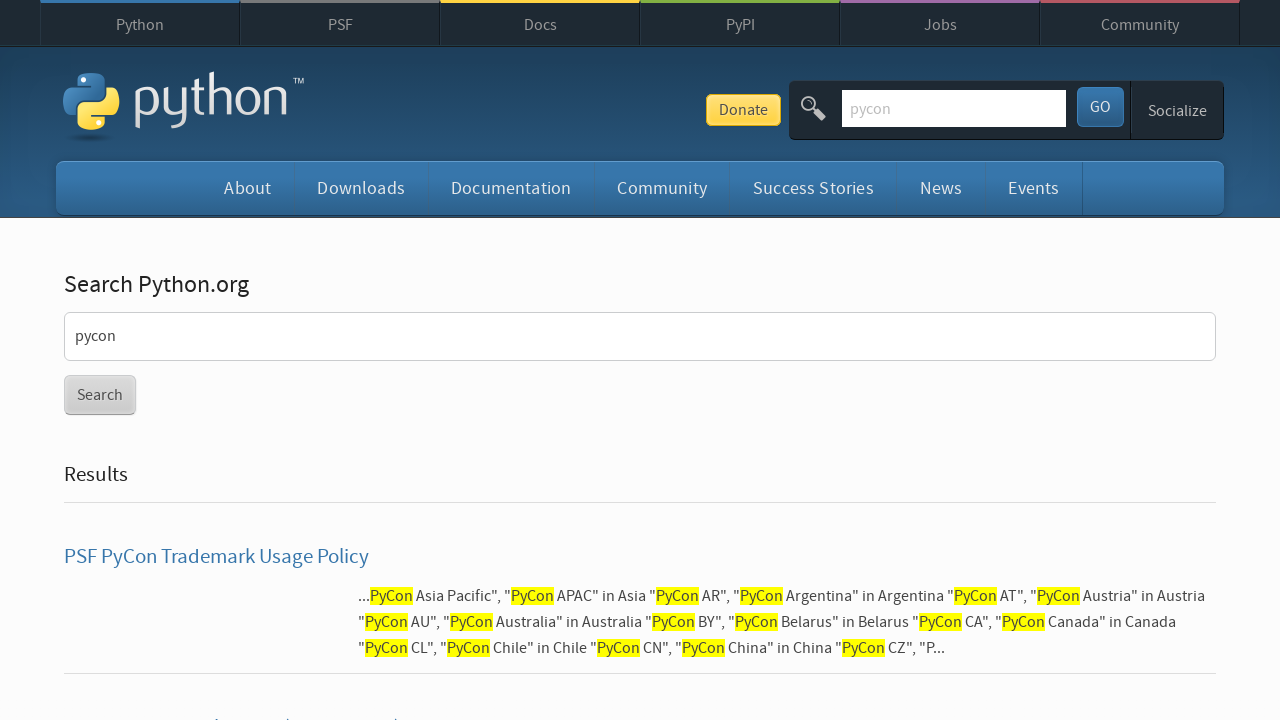

Waited for network to become idle after search
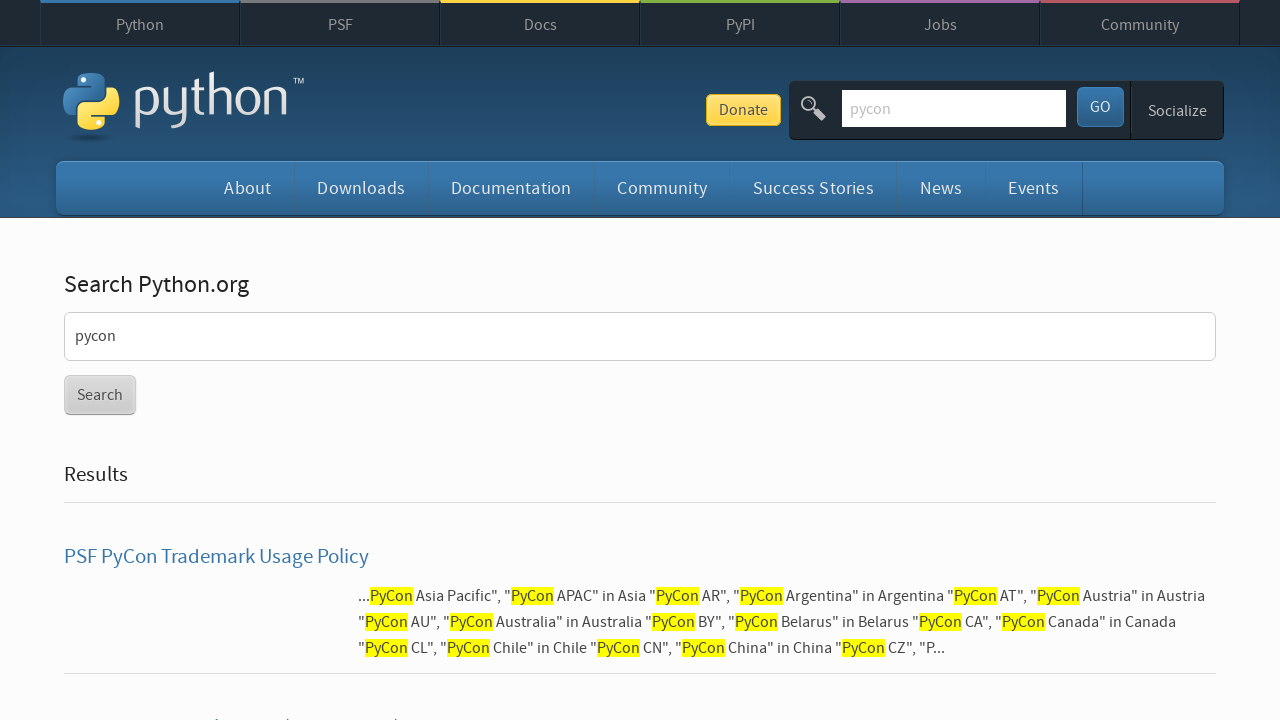

Verified search results were returned (no 'No results found' message)
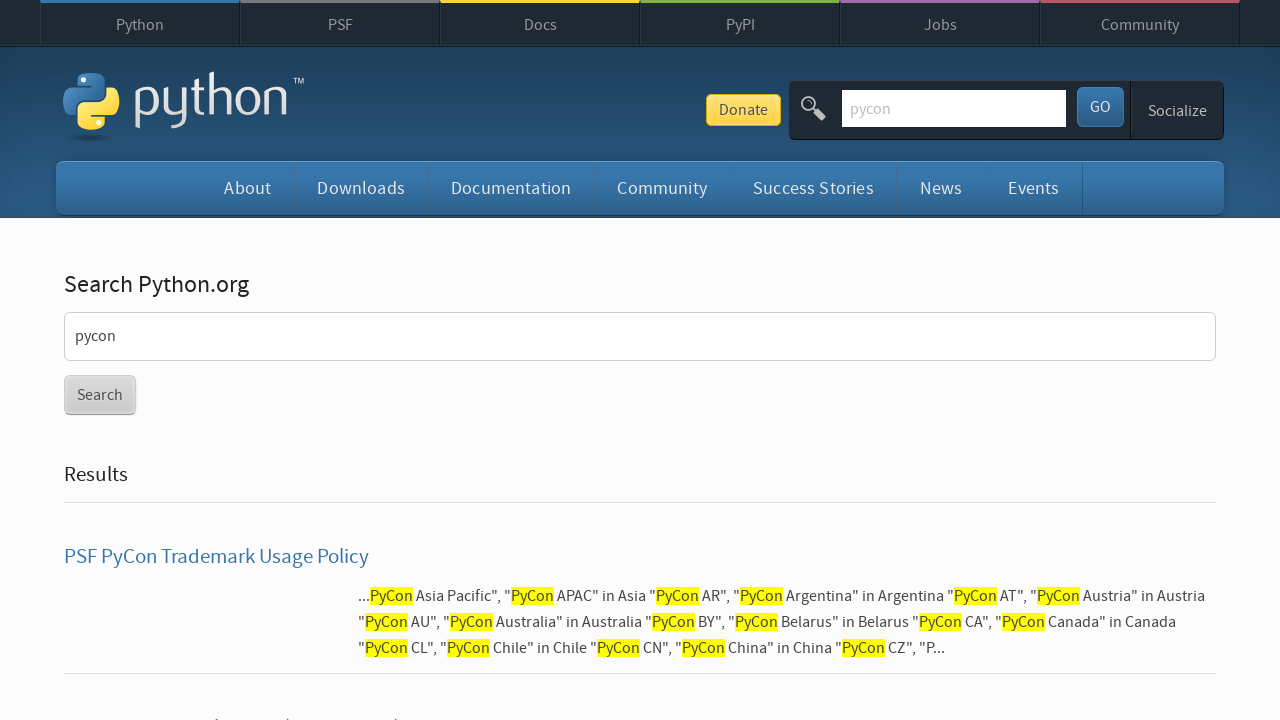

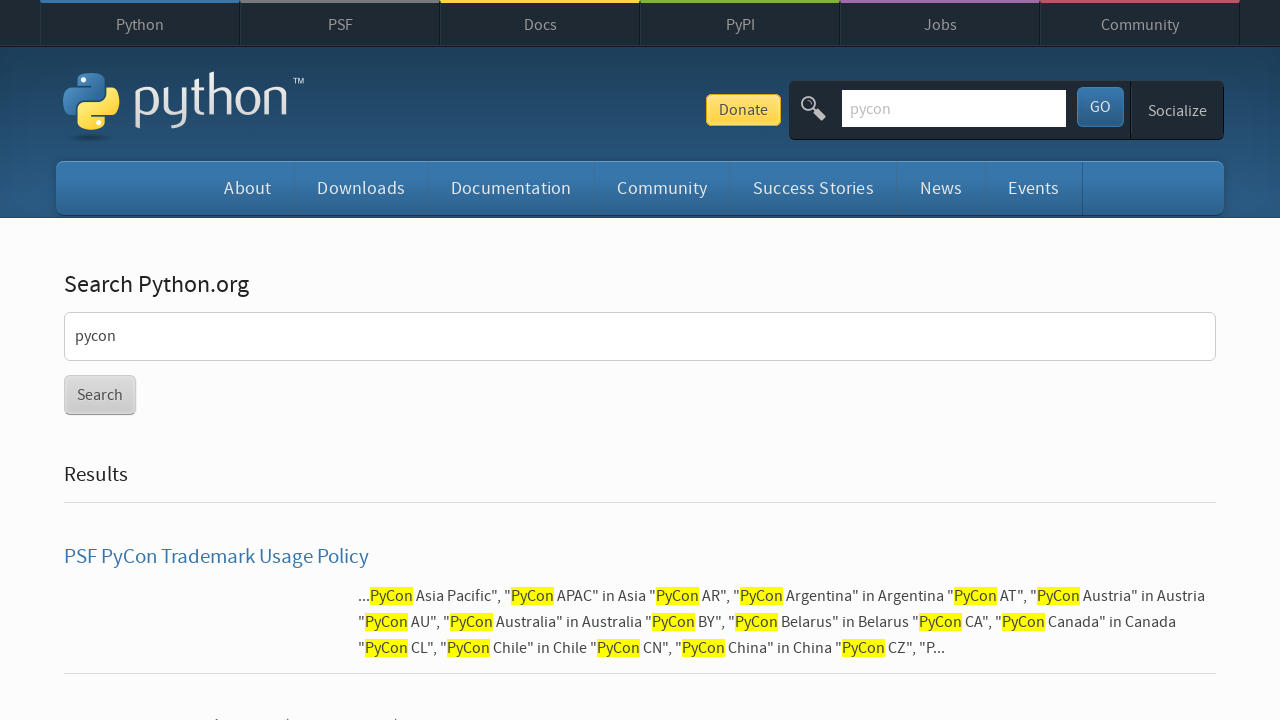